Tests adding multiple elements (3) on Herokuapp Add/Remove Elements page

Starting URL: https://the-internet.herokuapp.com/

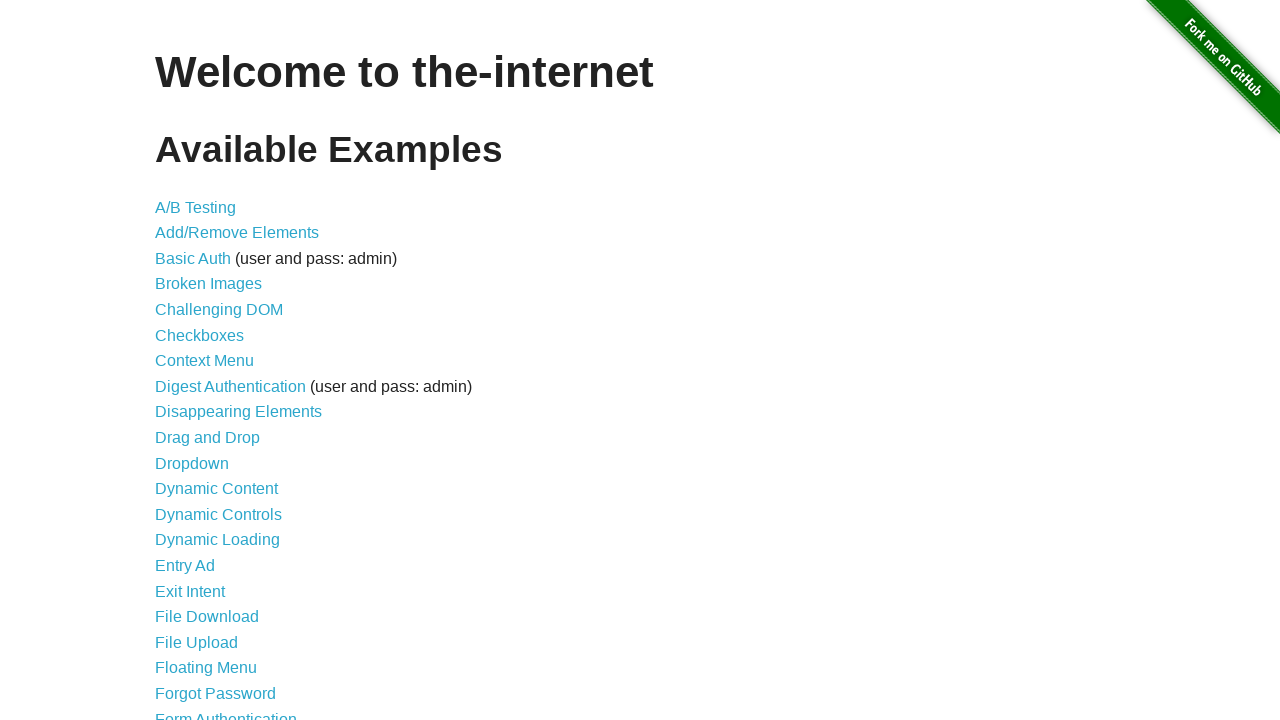

Navigated to Herokuapp main page
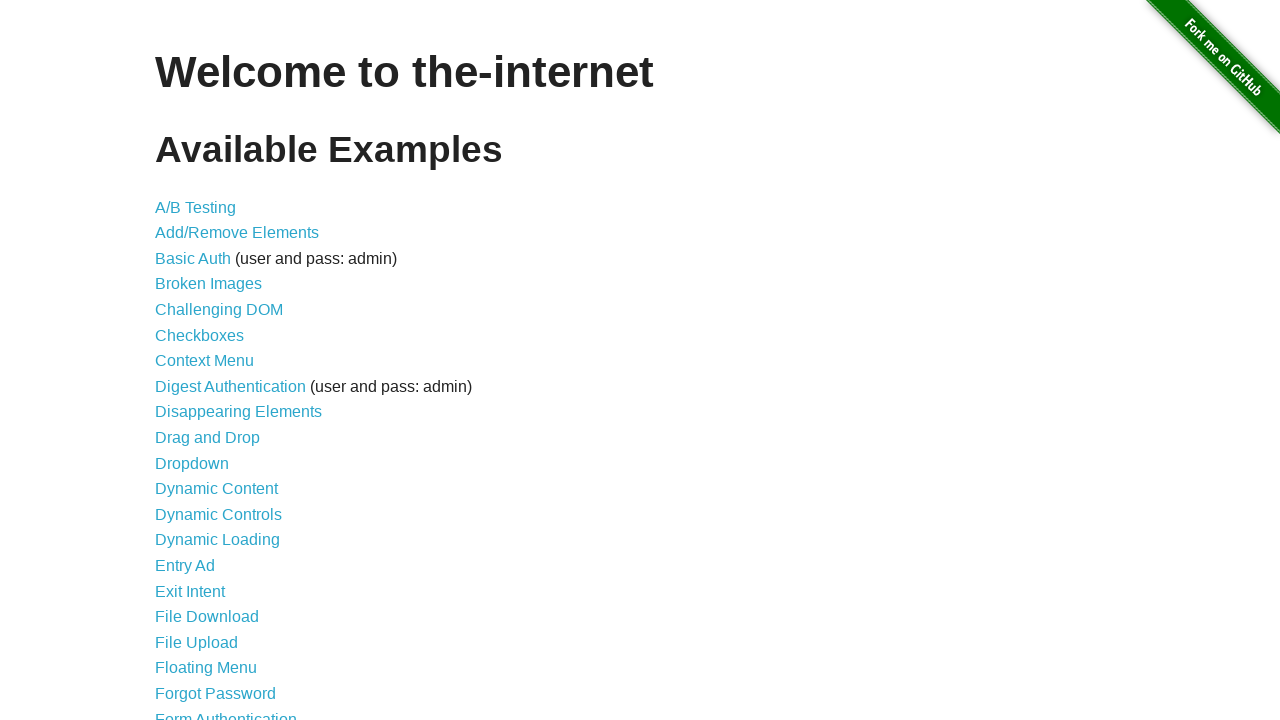

Clicked on Add/Remove Elements link at (237, 233) on xpath=//a[@href='/add_remove_elements/']
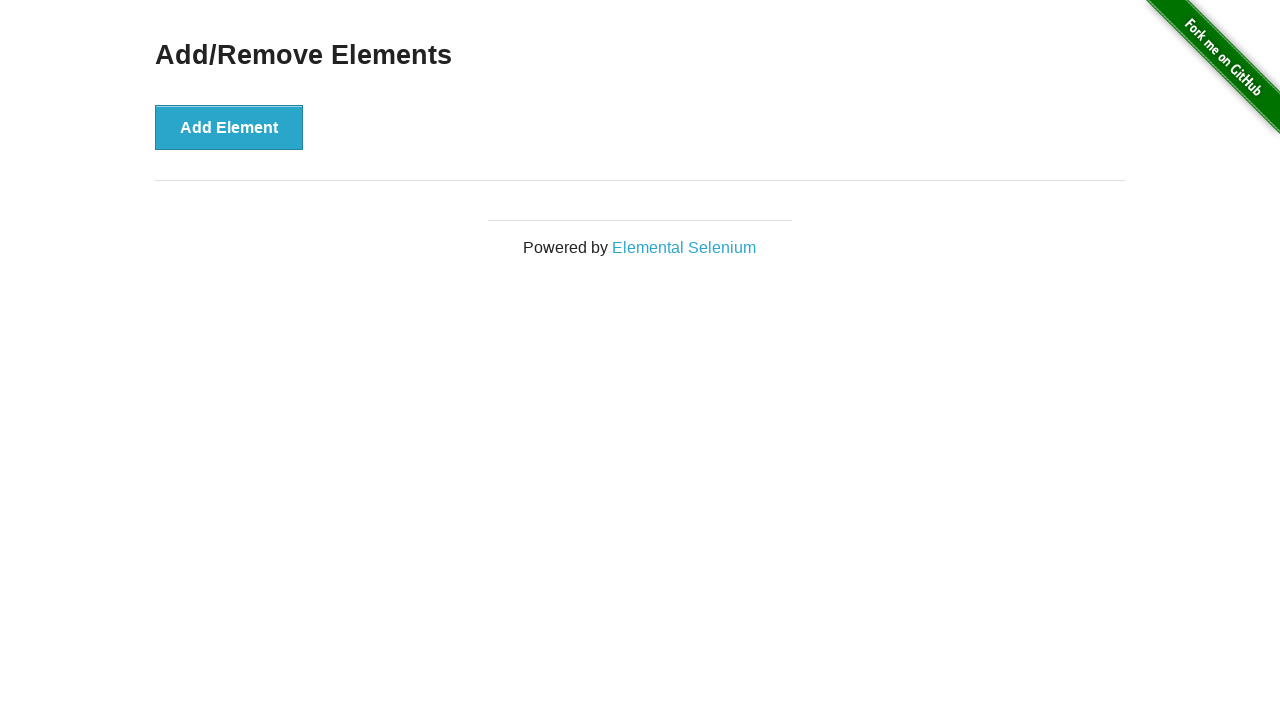

Clicked Add Element button (1st time) at (229, 127) on xpath=//button[@onclick='addElement()']
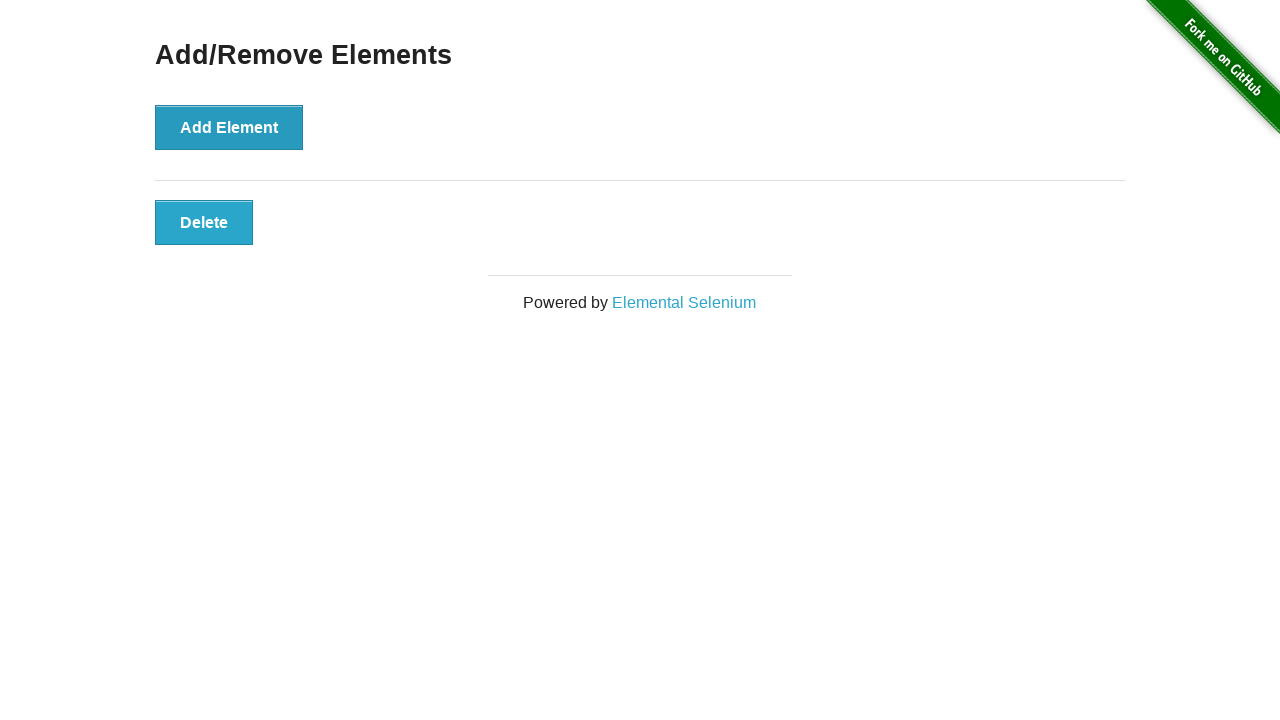

Clicked Add Element button (2nd time) at (229, 127) on xpath=//button[@onclick='addElement()']
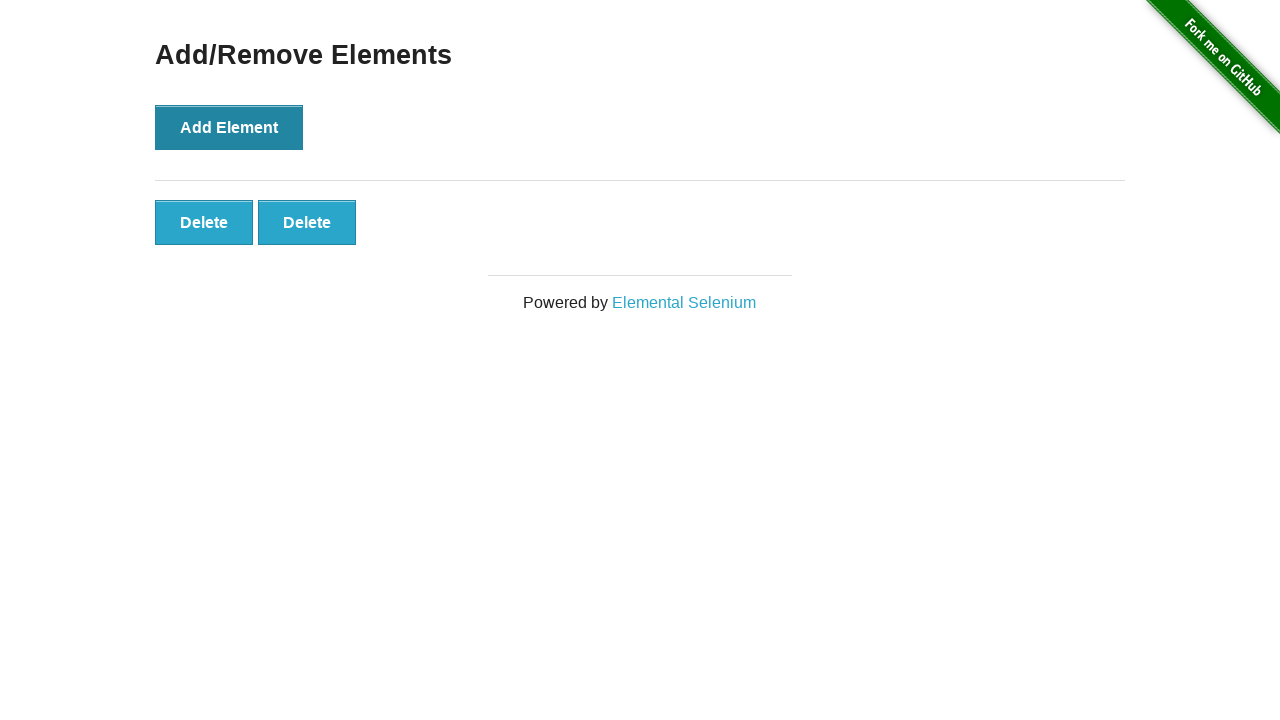

Clicked Add Element button (3rd time) at (229, 127) on xpath=//button[@onclick='addElement()']
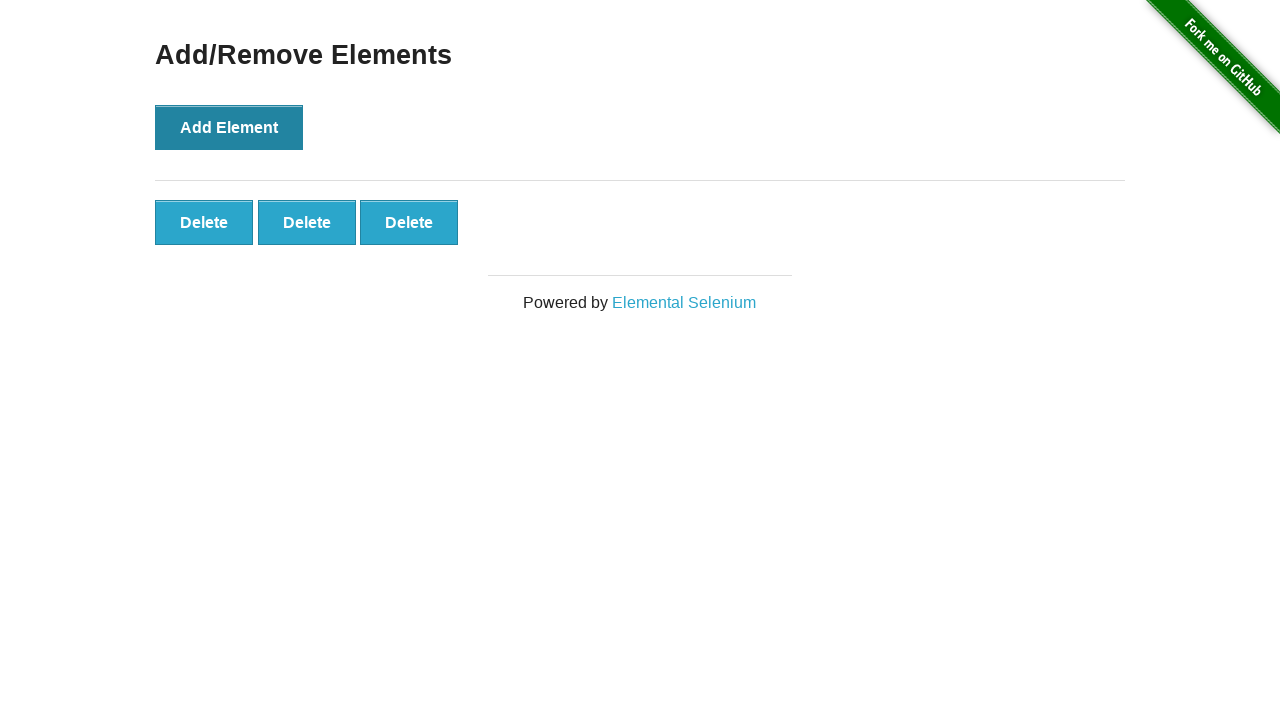

Verified that added elements are present on the page
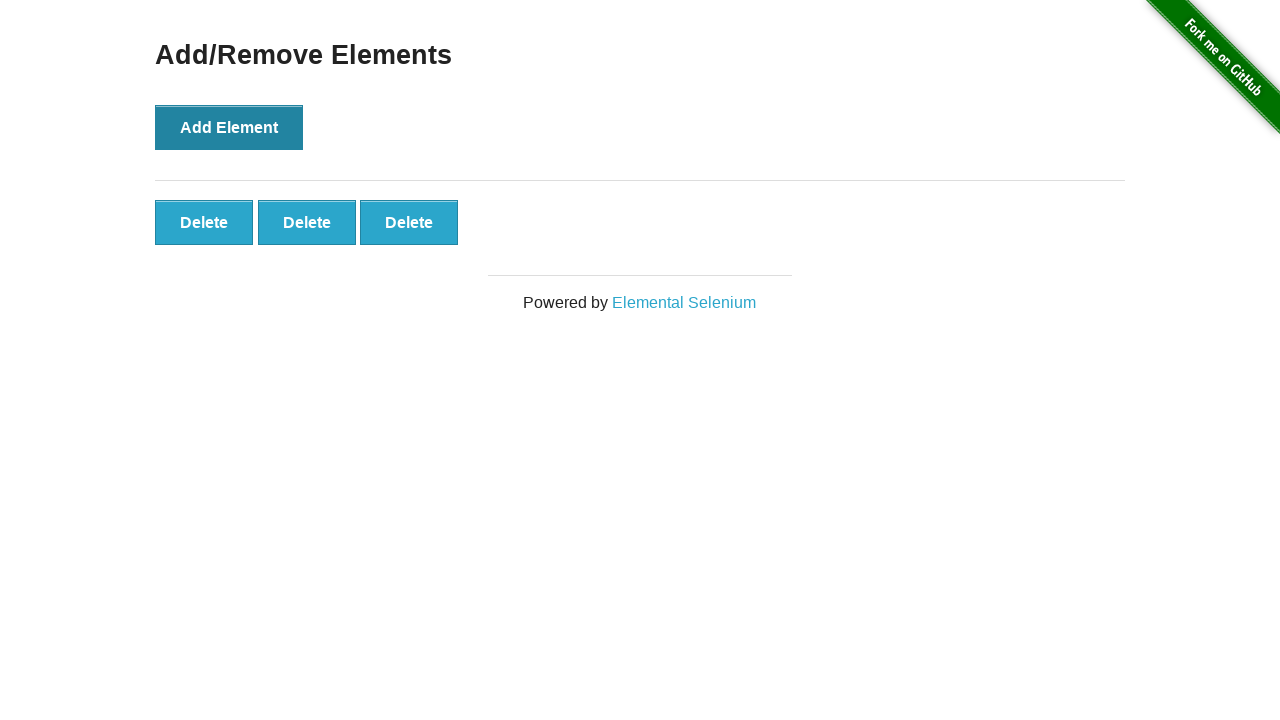

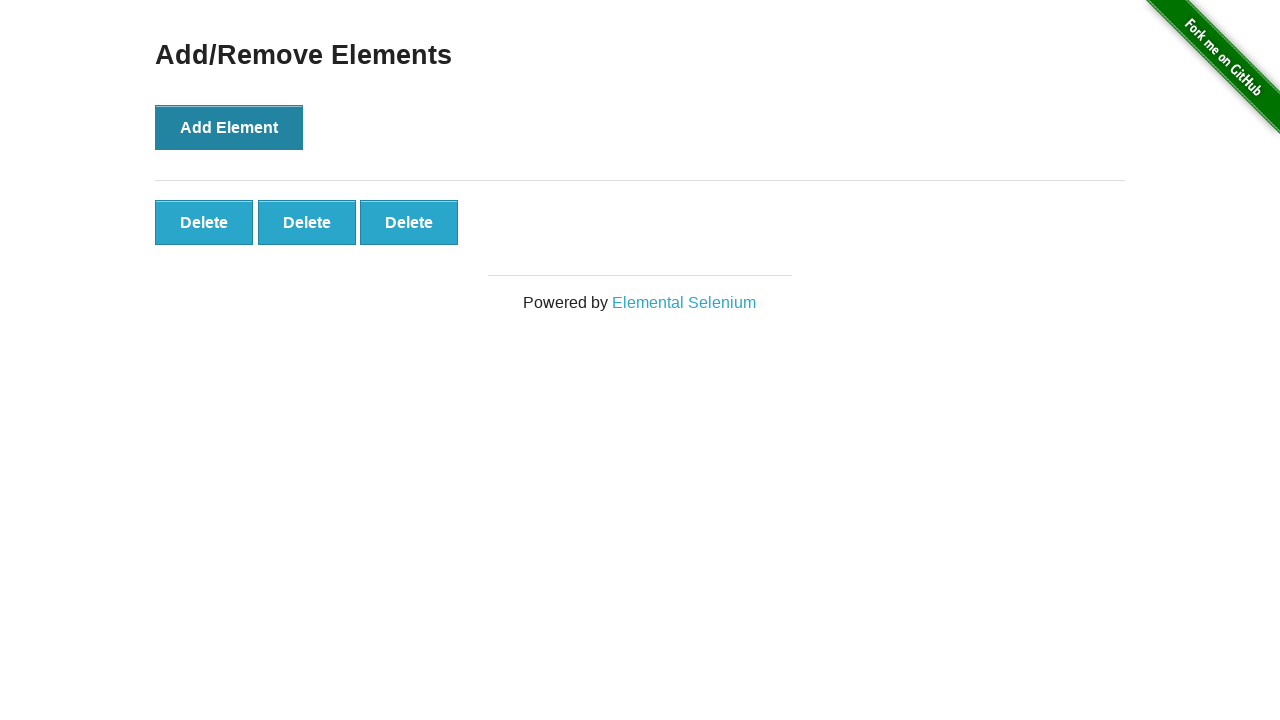